Navigates to a practice project page and takes a screenshot of the page

Starting URL: https://www.rahulshettyacademy.com/practice-project

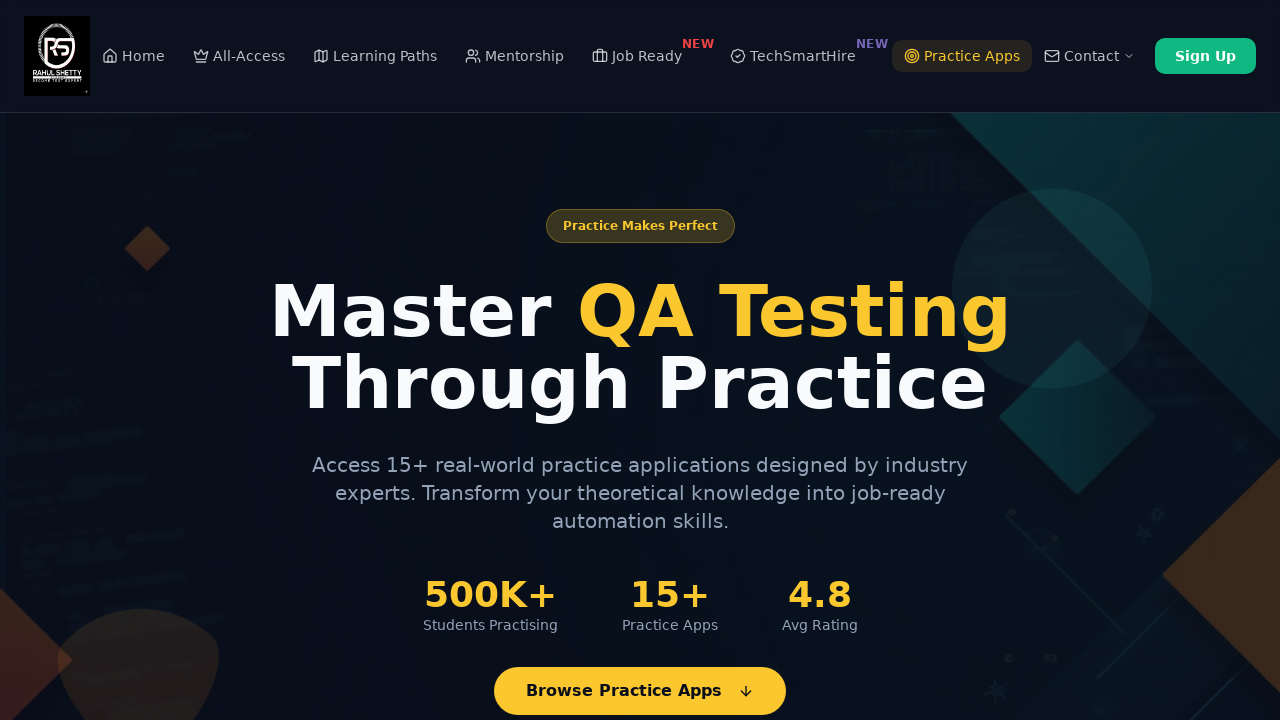

Navigated to practice project page
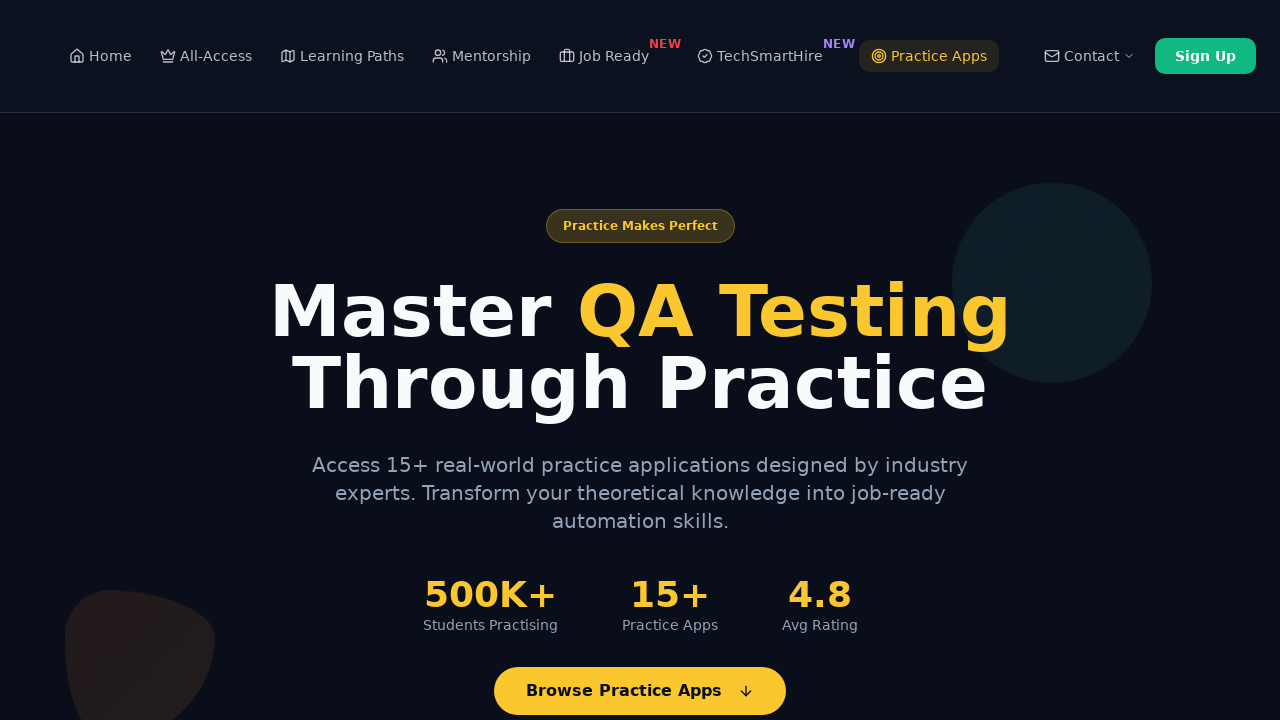

Took screenshot of practice project page
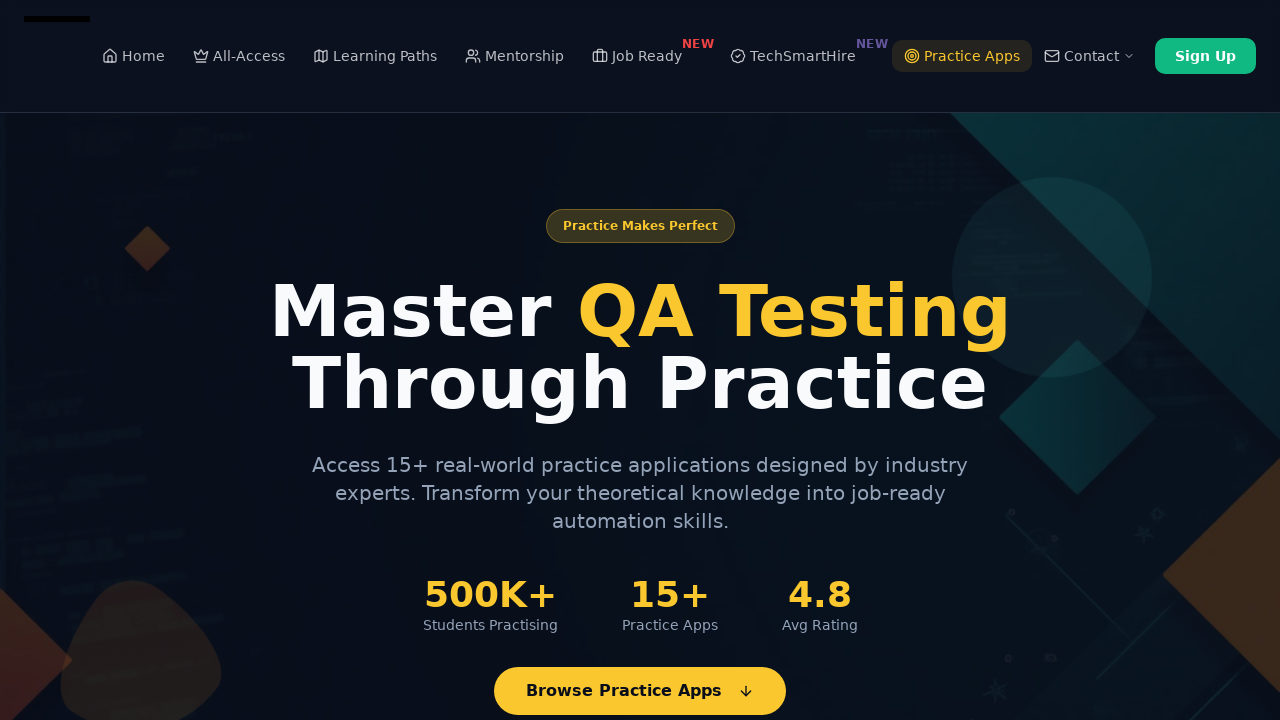

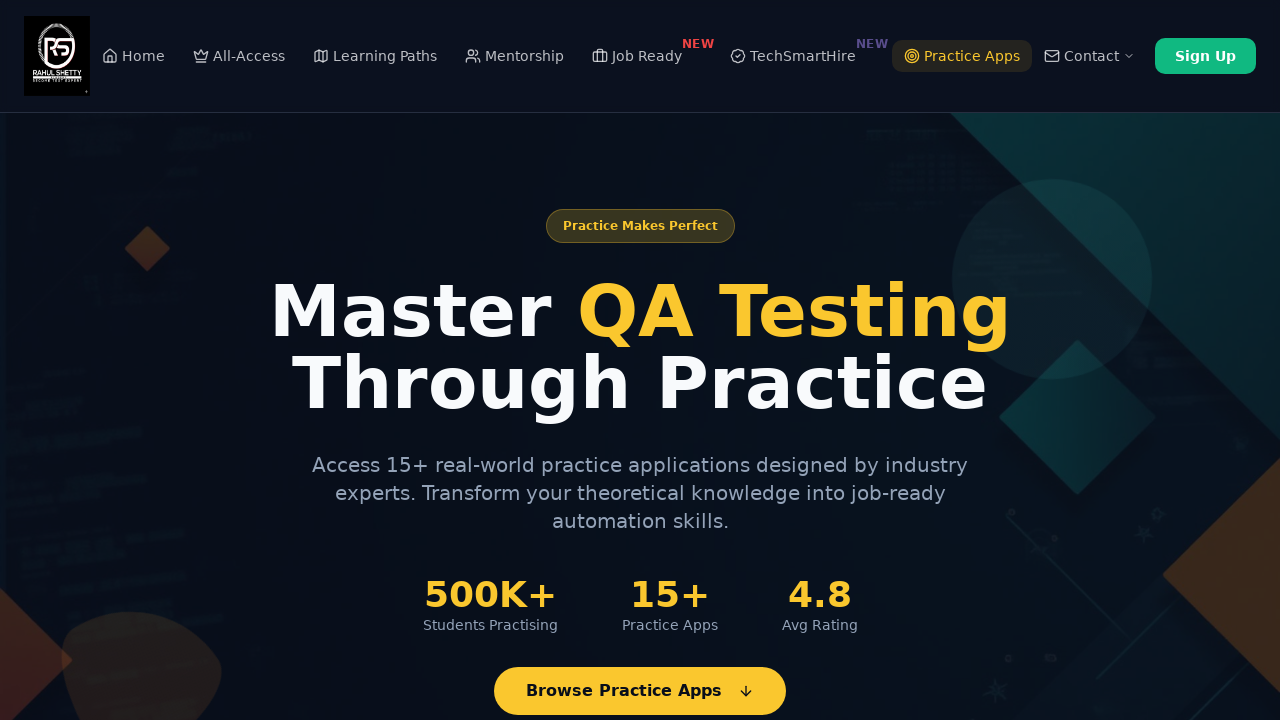